Tests registration with an already existing email address to verify error message is displayed

Starting URL: https://awesomeqa.com/ui/index.php?route=account/register

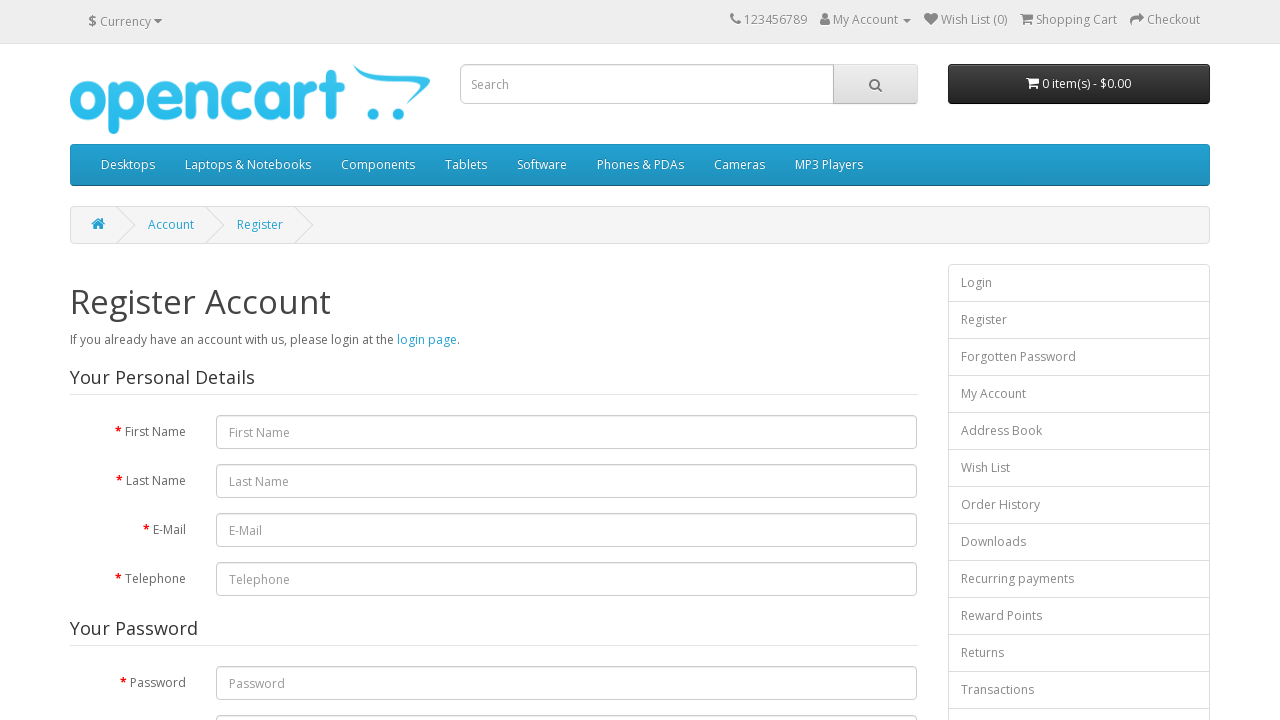

Navigated to registration page
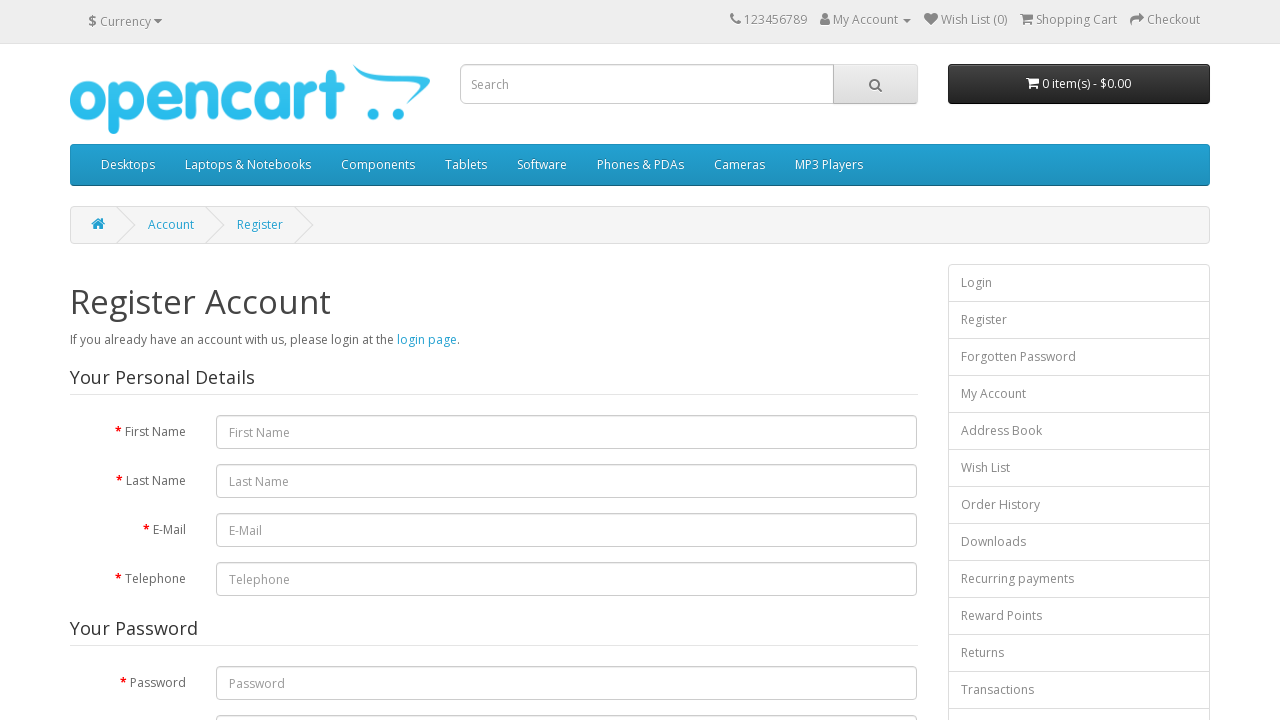

Filled first name field with 'Doaa' on input[name='firstname']
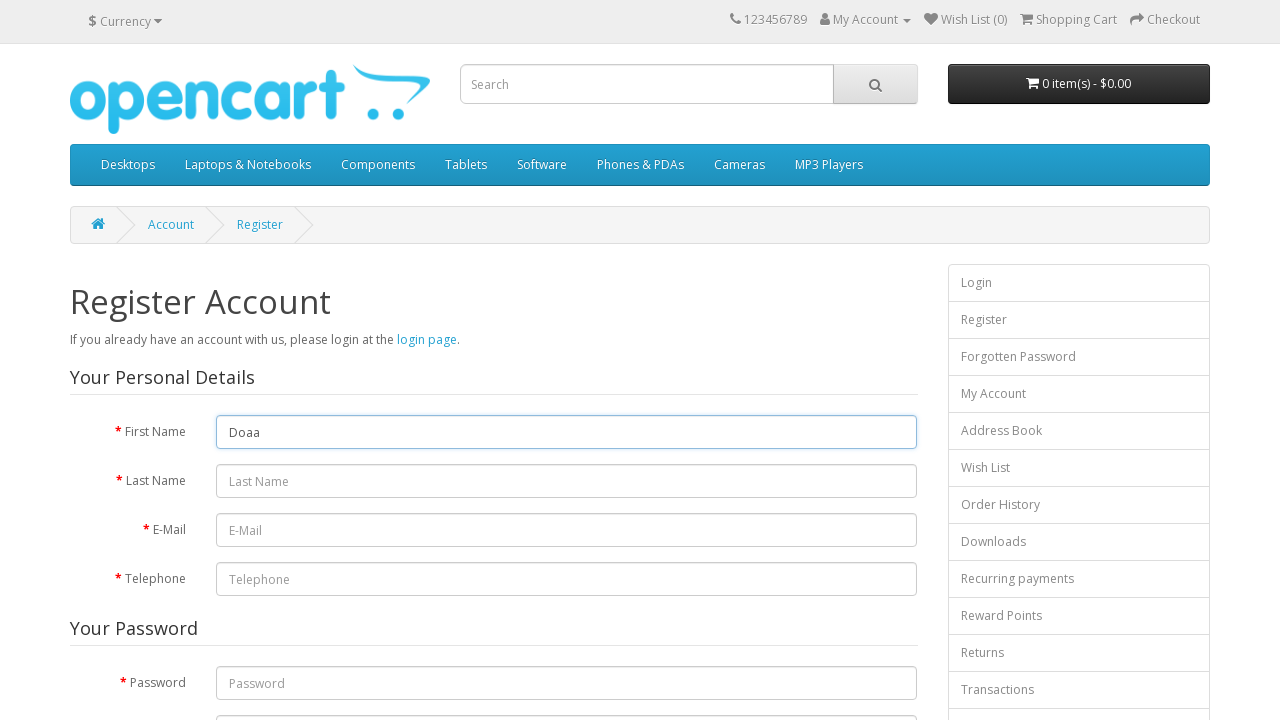

Filled last name field with 'Fahmy' on input[name='lastname']
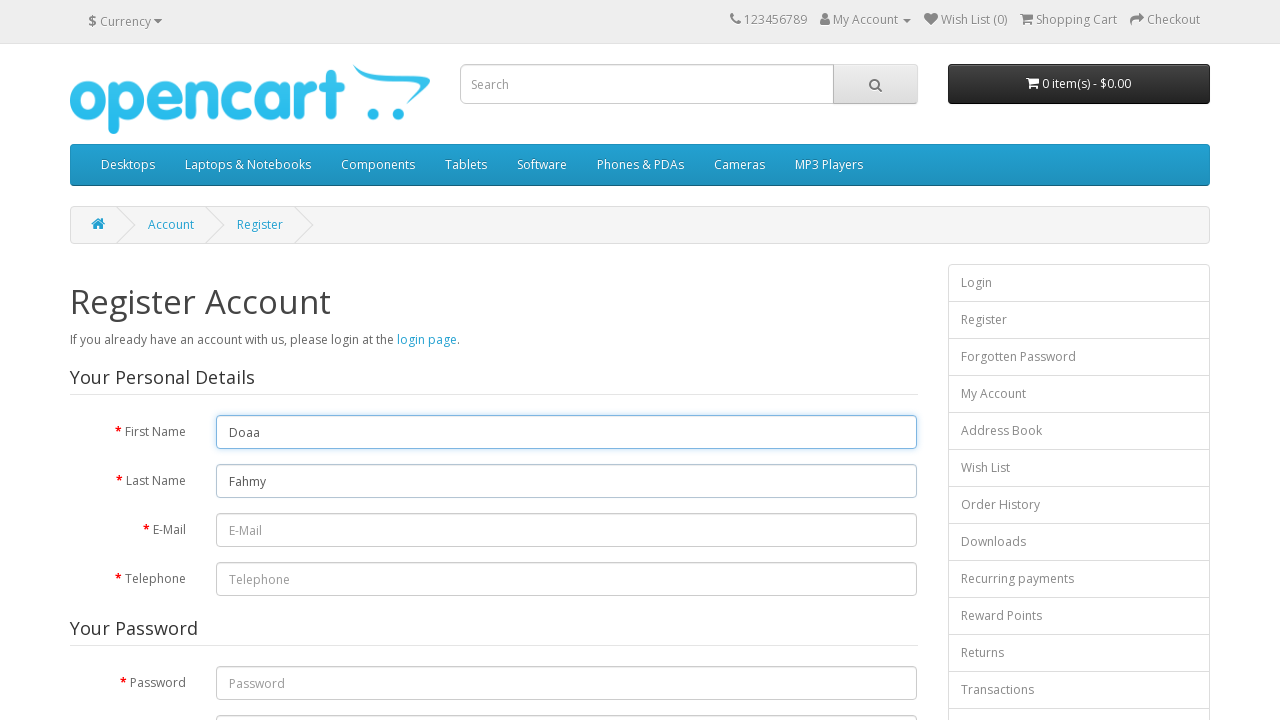

Filled email field with existing email 'mired40576@abaot.com' on input[name='email']
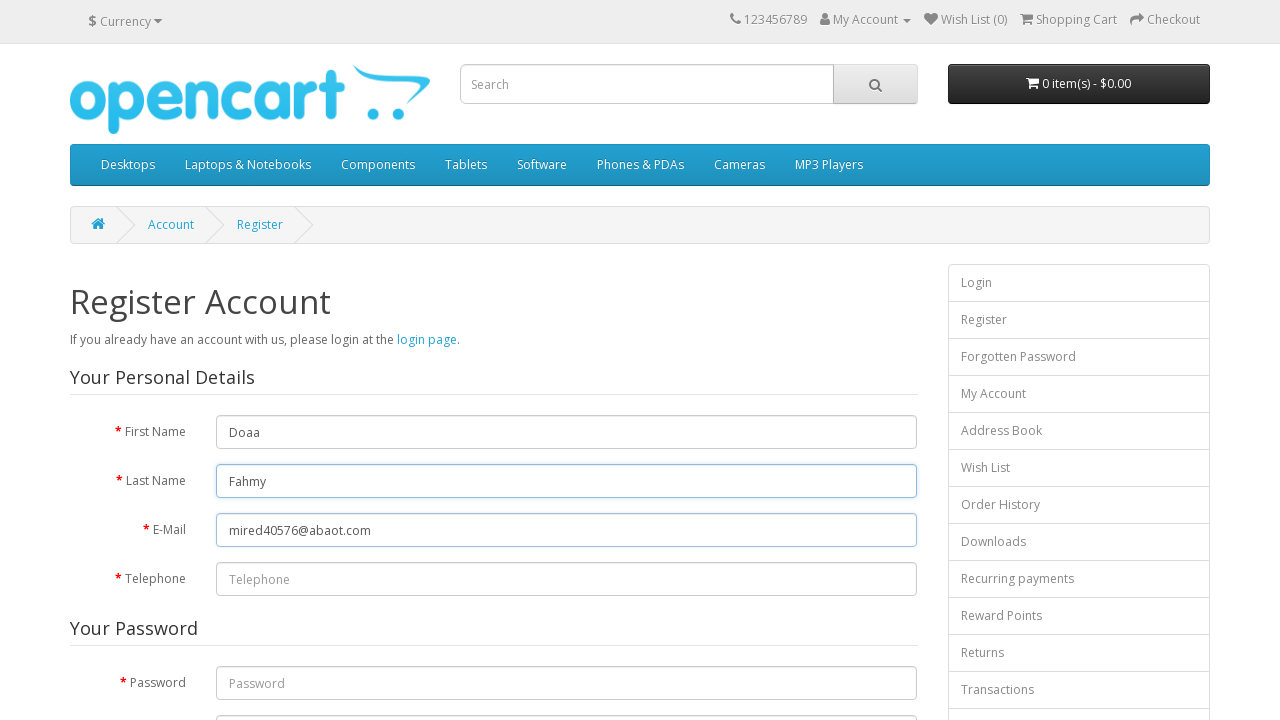

Filled telephone field with '01010022783' on input[name='telephone']
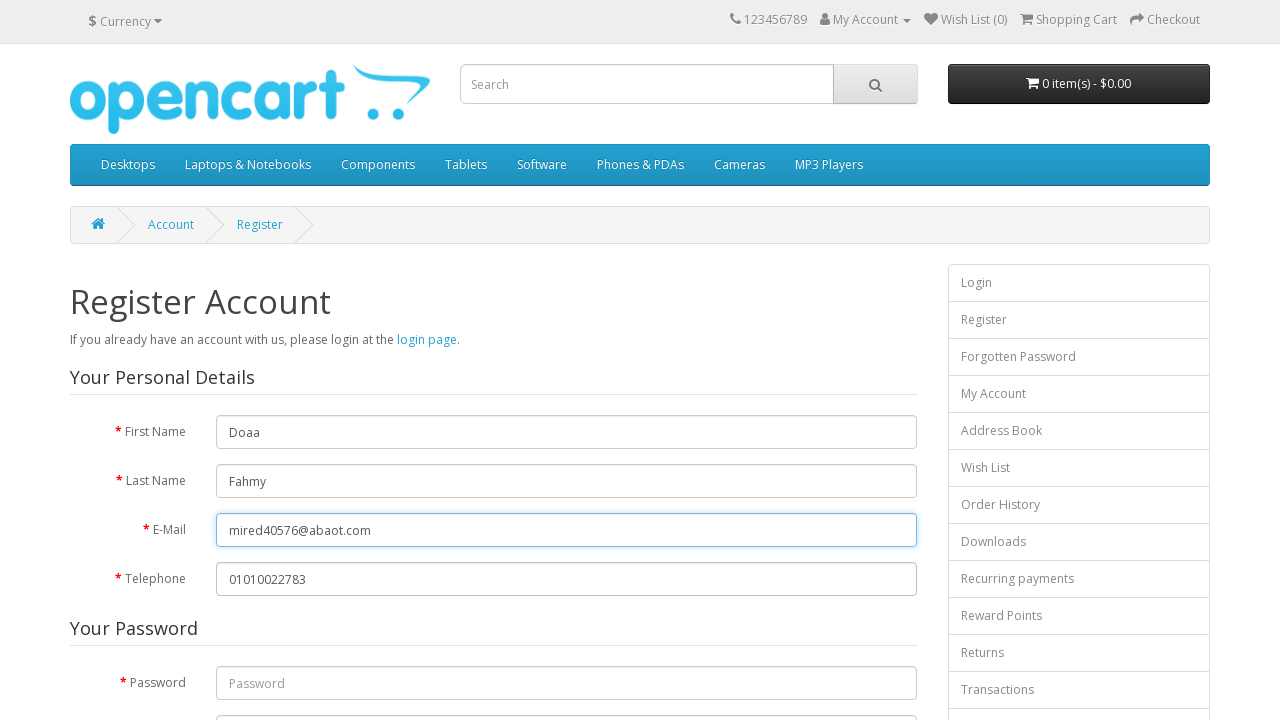

Filled password field with 'Asd@101094' on input[name='password']
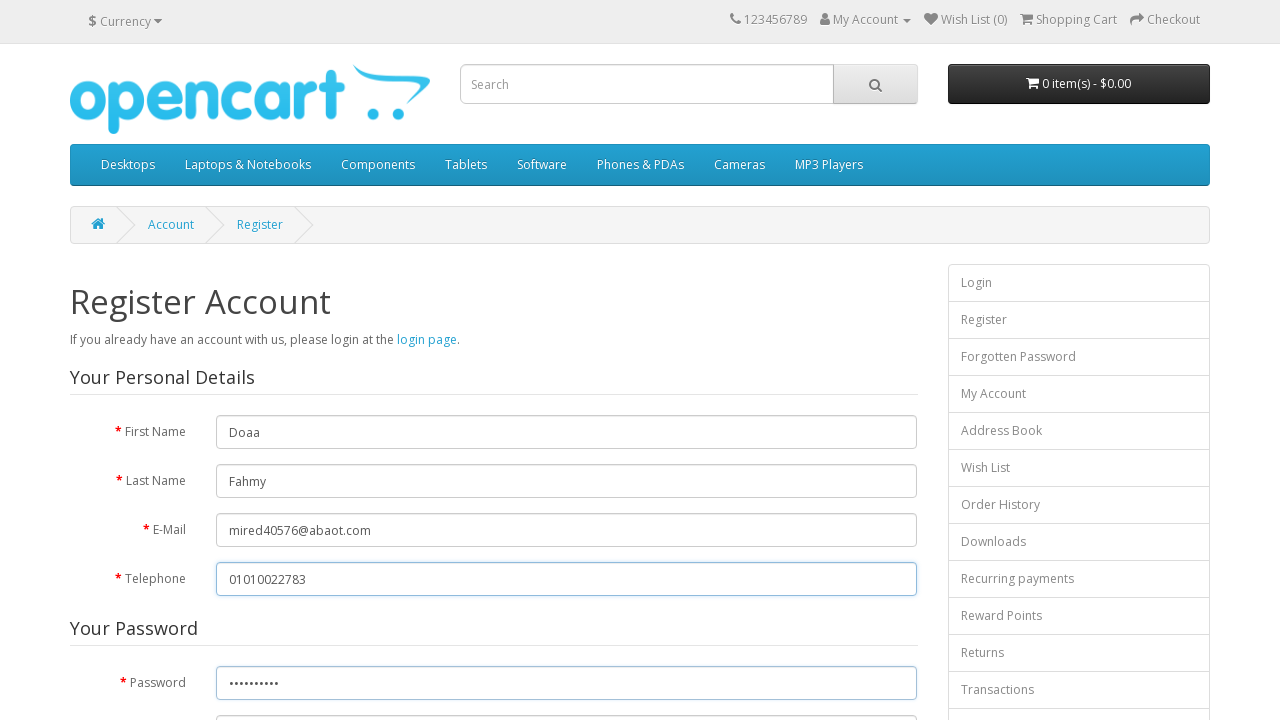

Filled confirm password field with 'Asd@101094' on input[name='confirm']
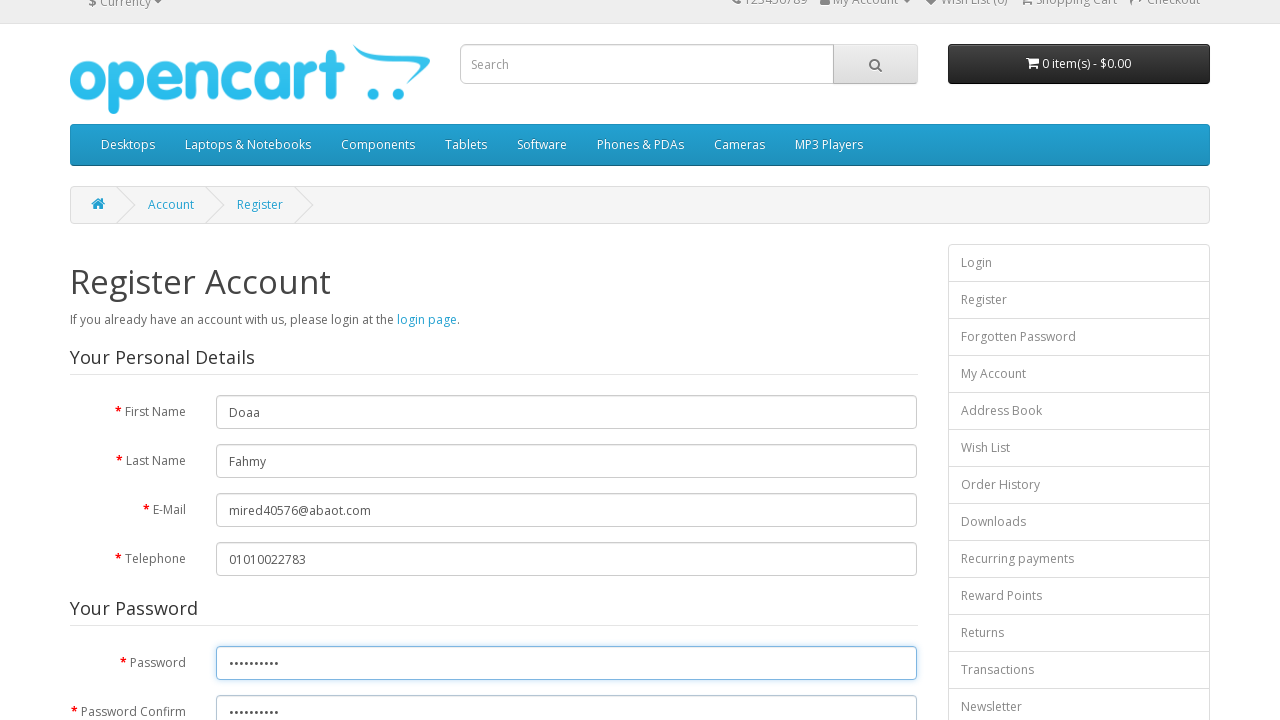

Clicked agree to privacy policy checkbox at (825, 423) on input[name='agree']
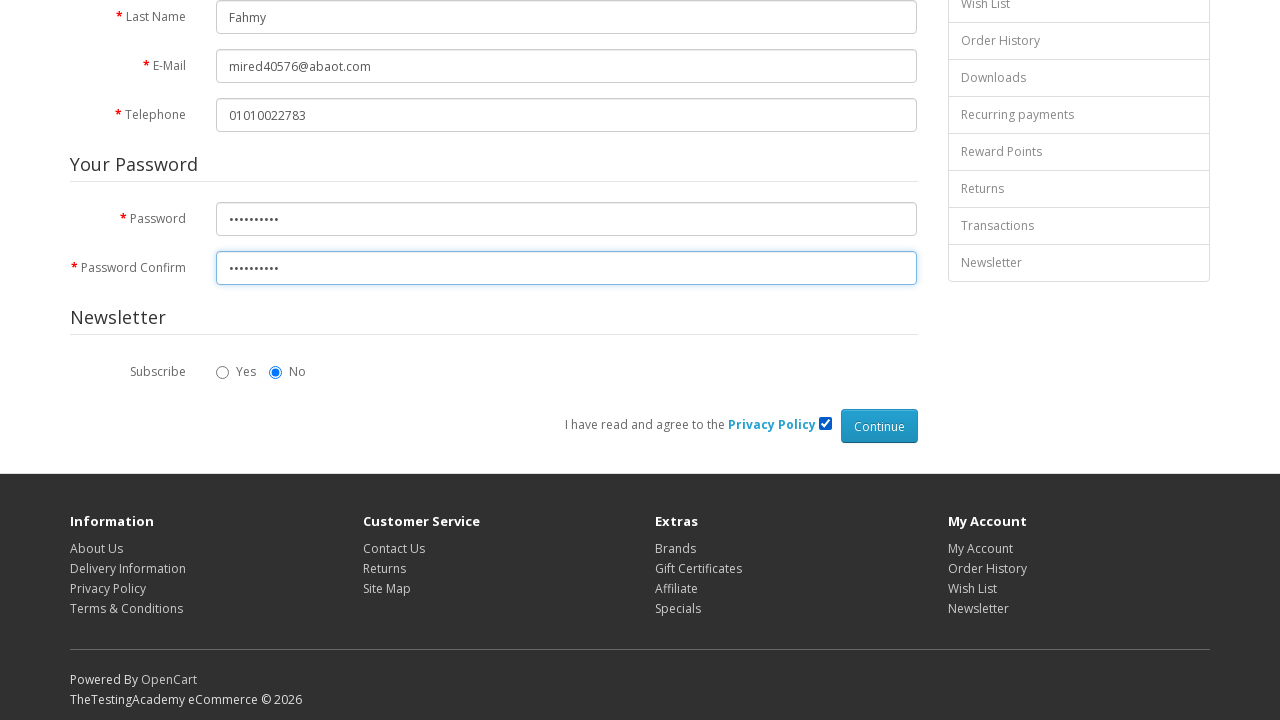

Clicked Continue button to submit registration form at (879, 426) on input[type='submit'][value='Continue']
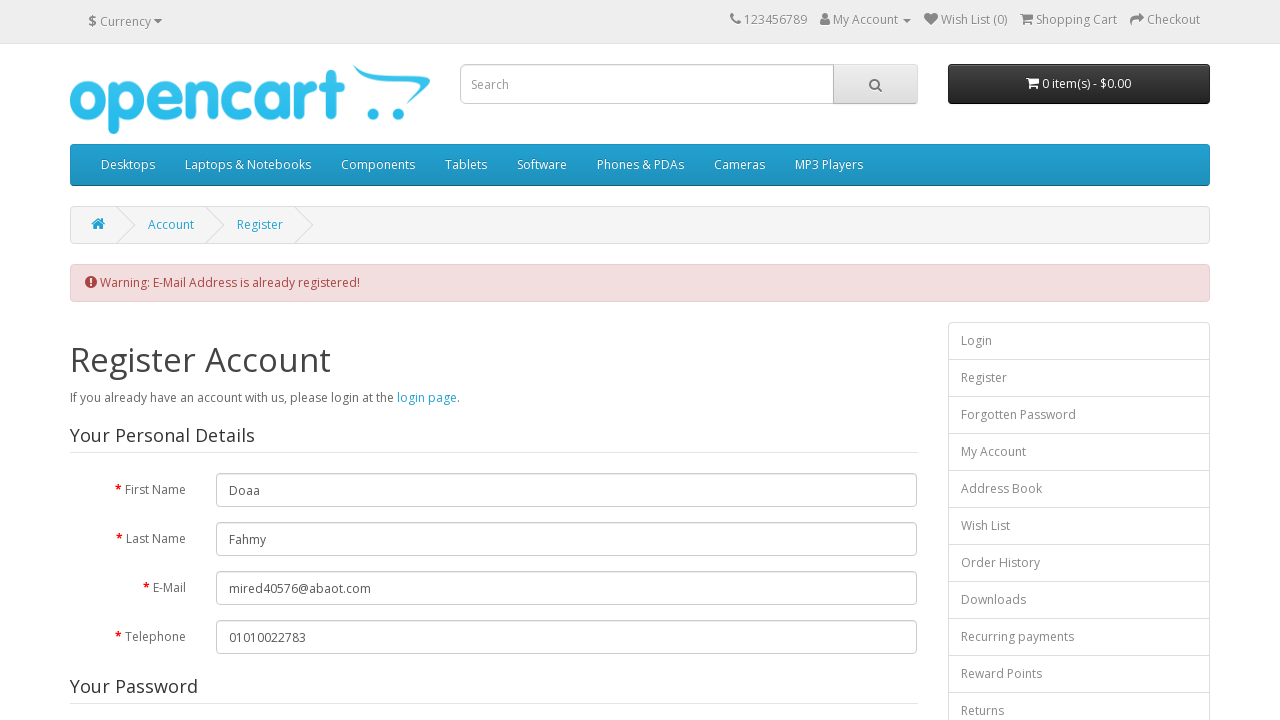

Waited for page to reach network idle state - error message should be displayed
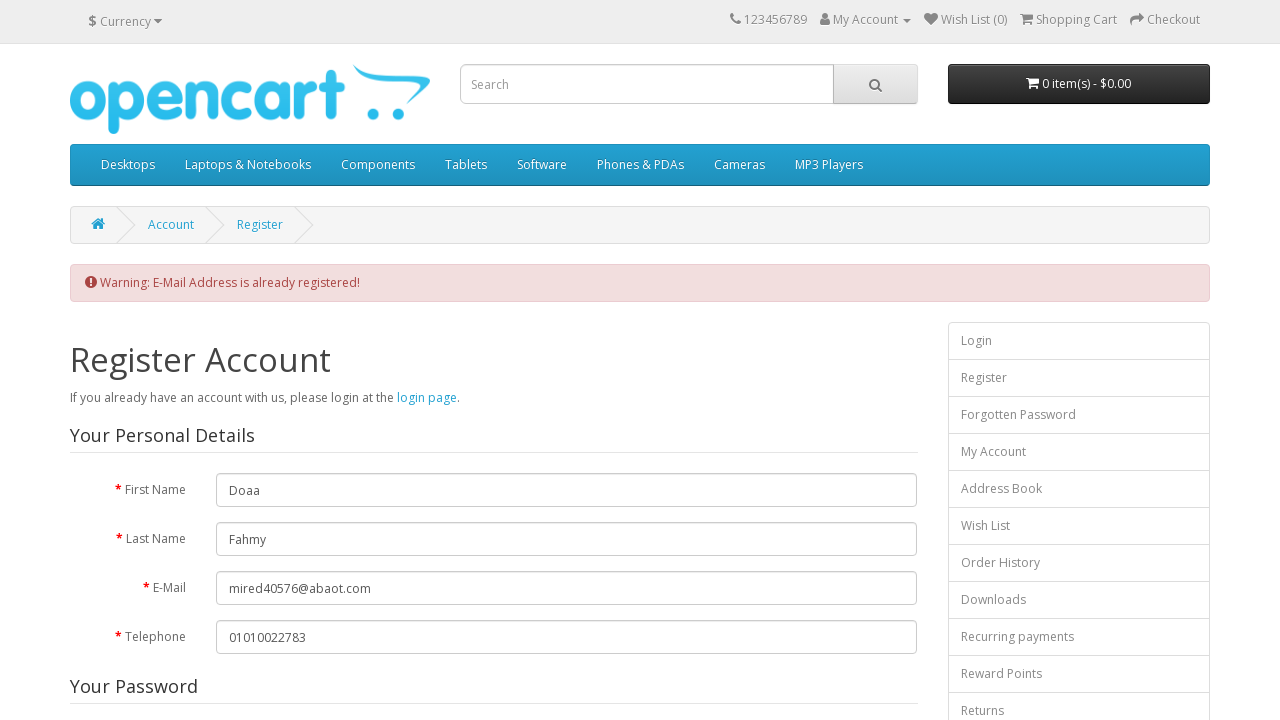

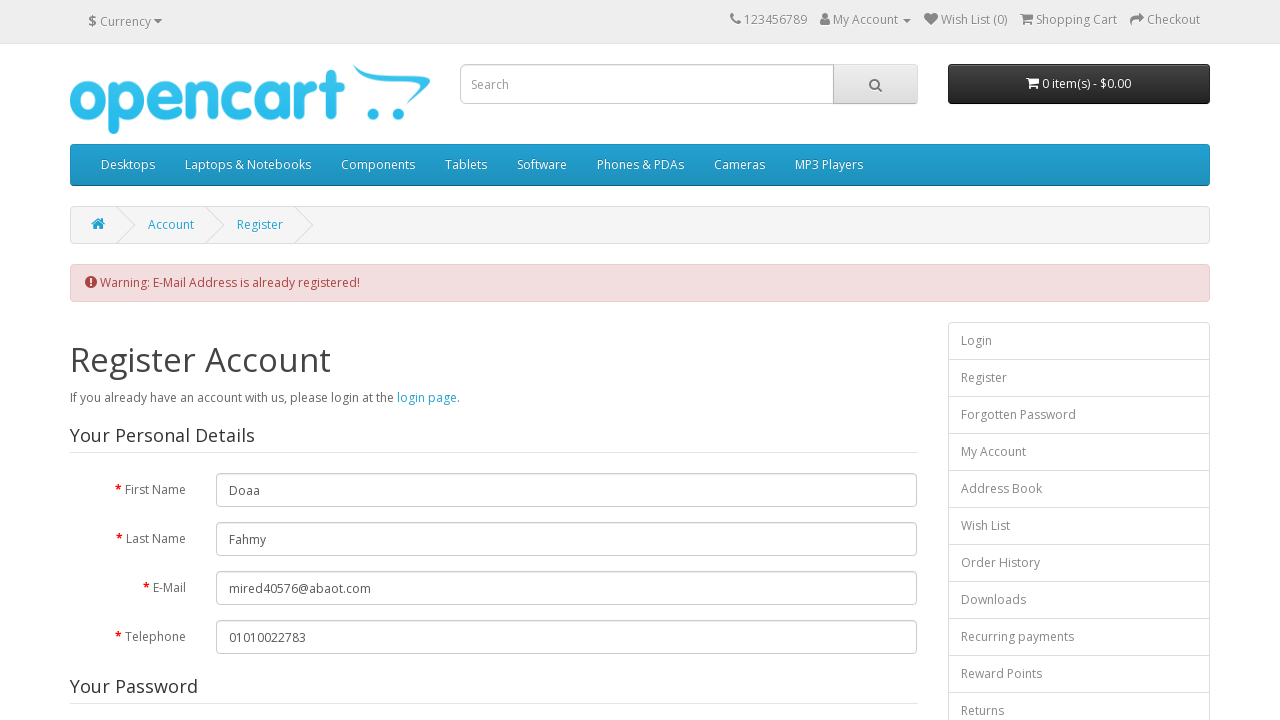